Tests window handling functionality by clicking a link that opens a new window, switching between the original and new window, and verifying the page titles of both windows.

Starting URL: https://the-internet.herokuapp.com/windows

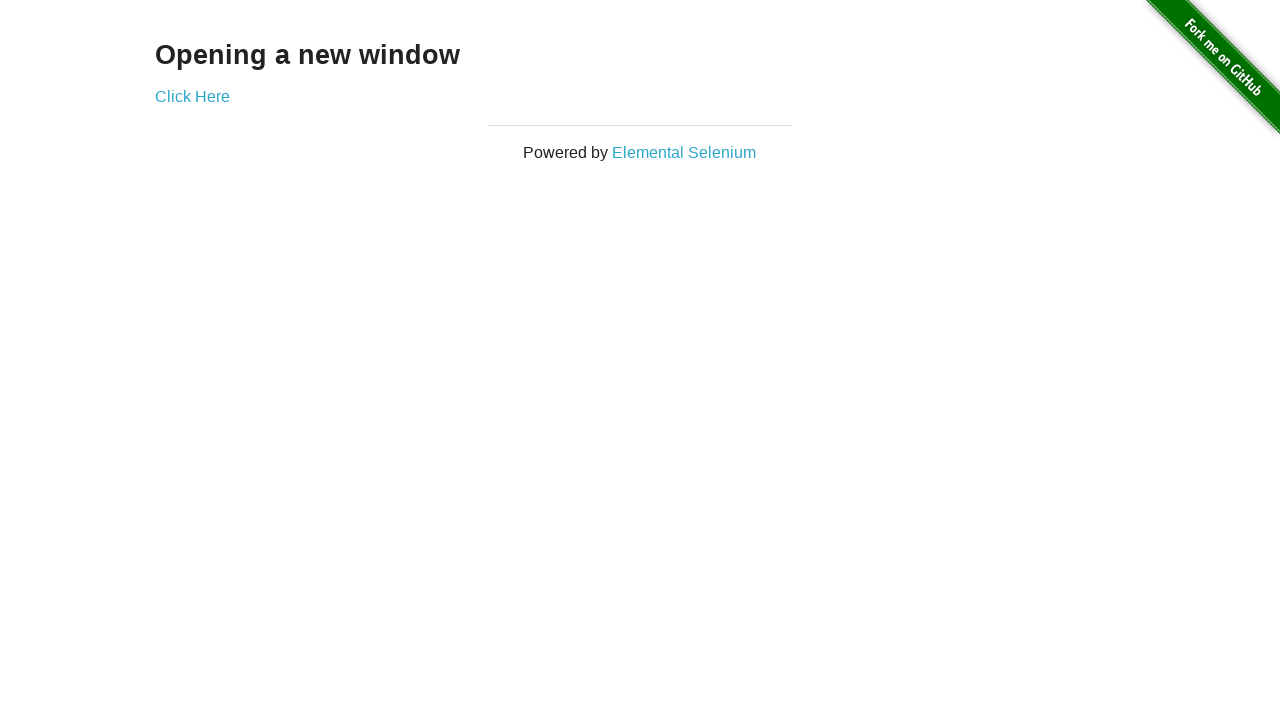

Waited for heading 'Opening a new window' to be visible
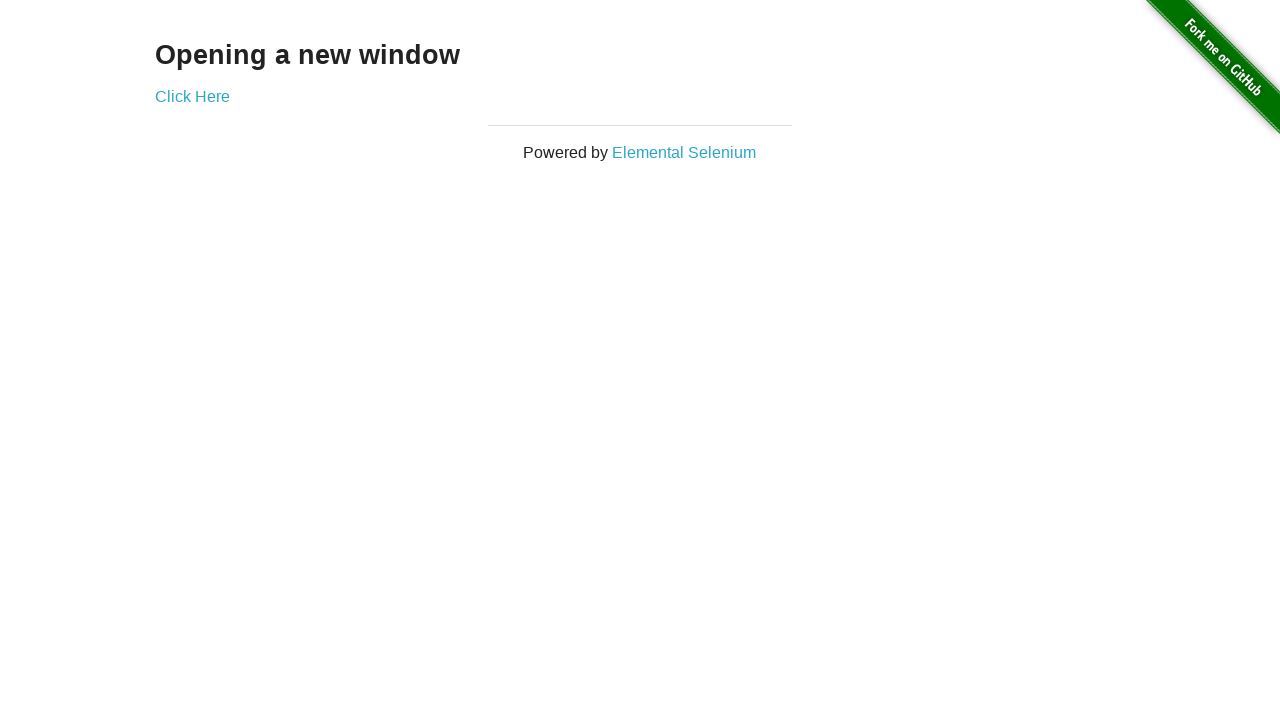

Verified original page title is 'The Internet'
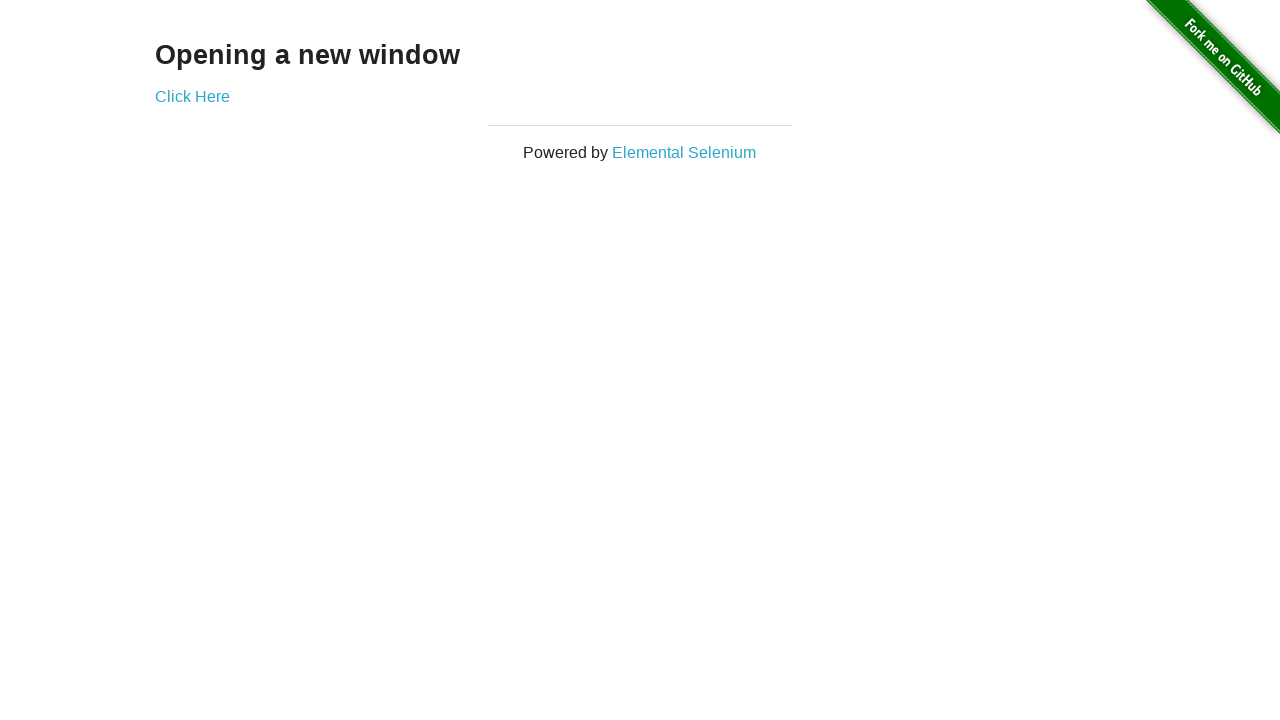

Clicked 'Click Here' link to open new window at (192, 96) on xpath=//*[text()='Click Here']
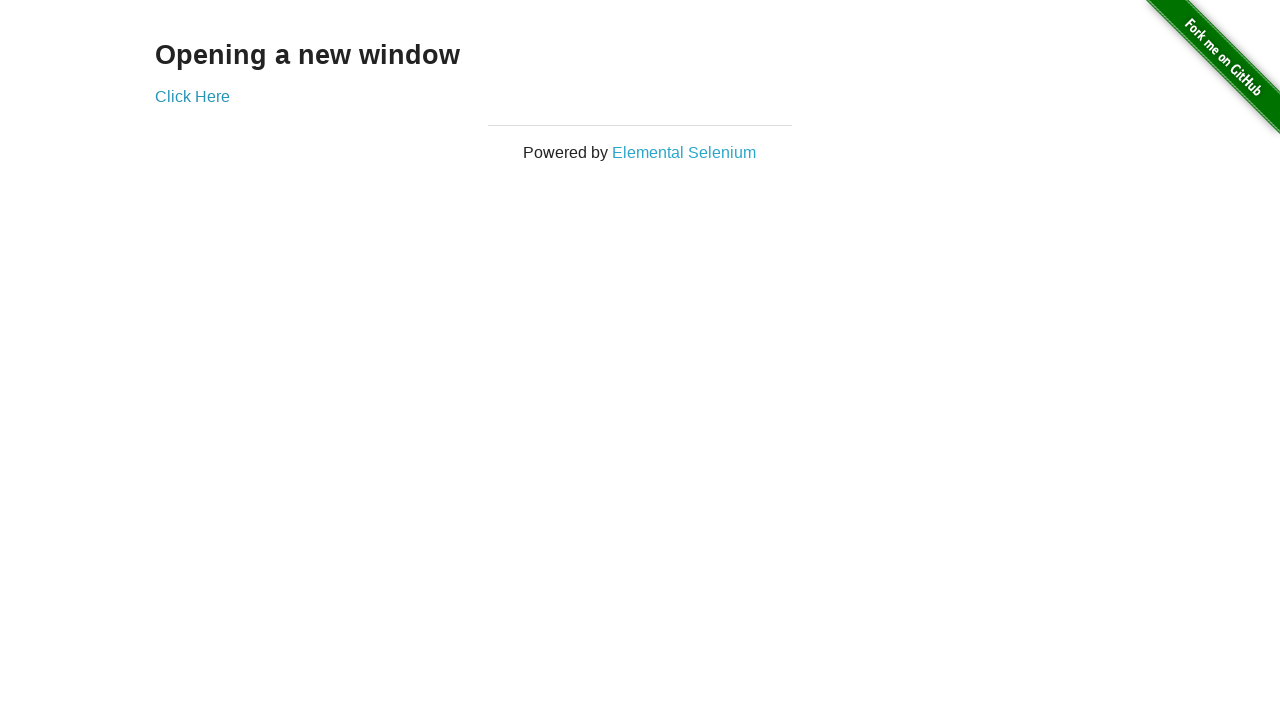

Captured new window page object
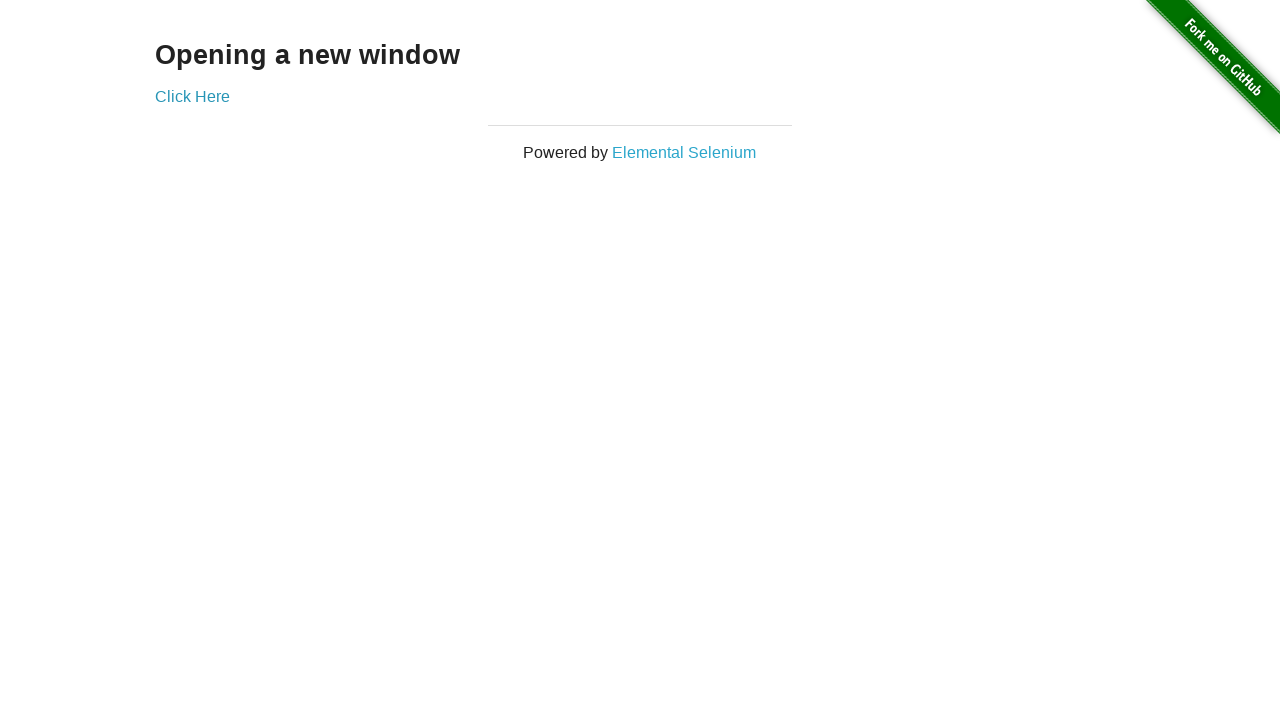

Waited for new window page to fully load
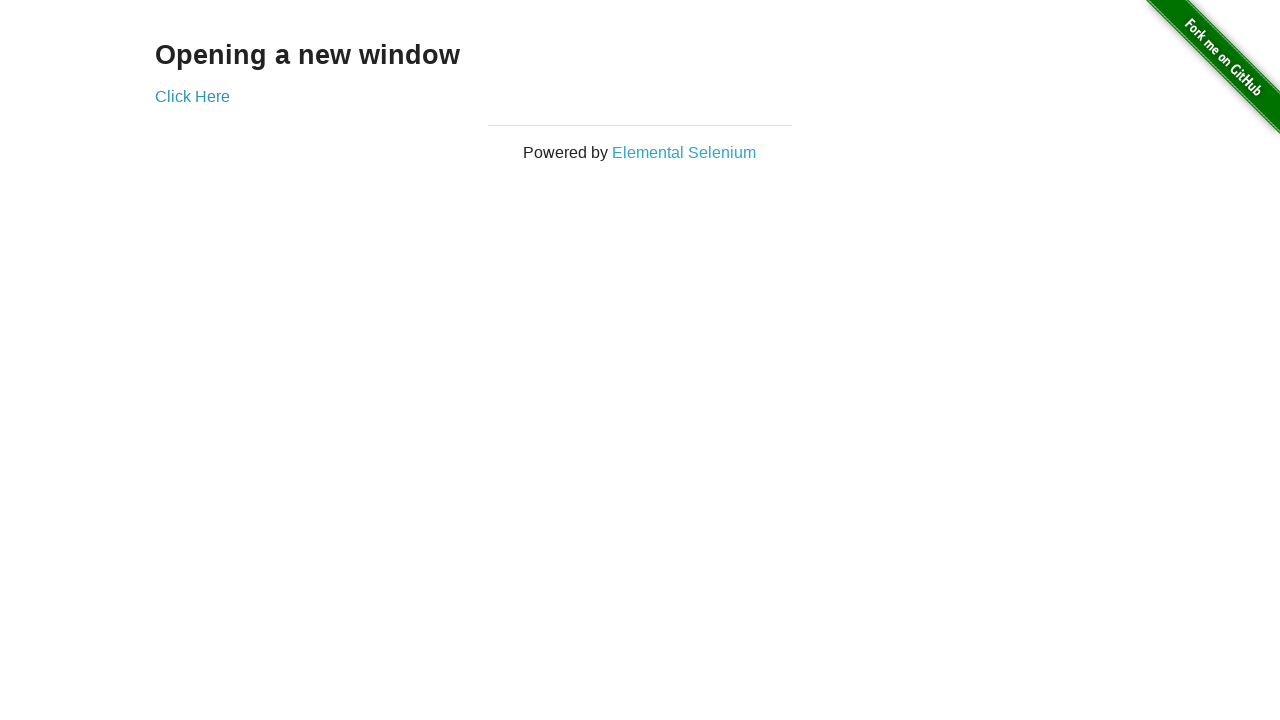

Verified new window title is 'New Window'
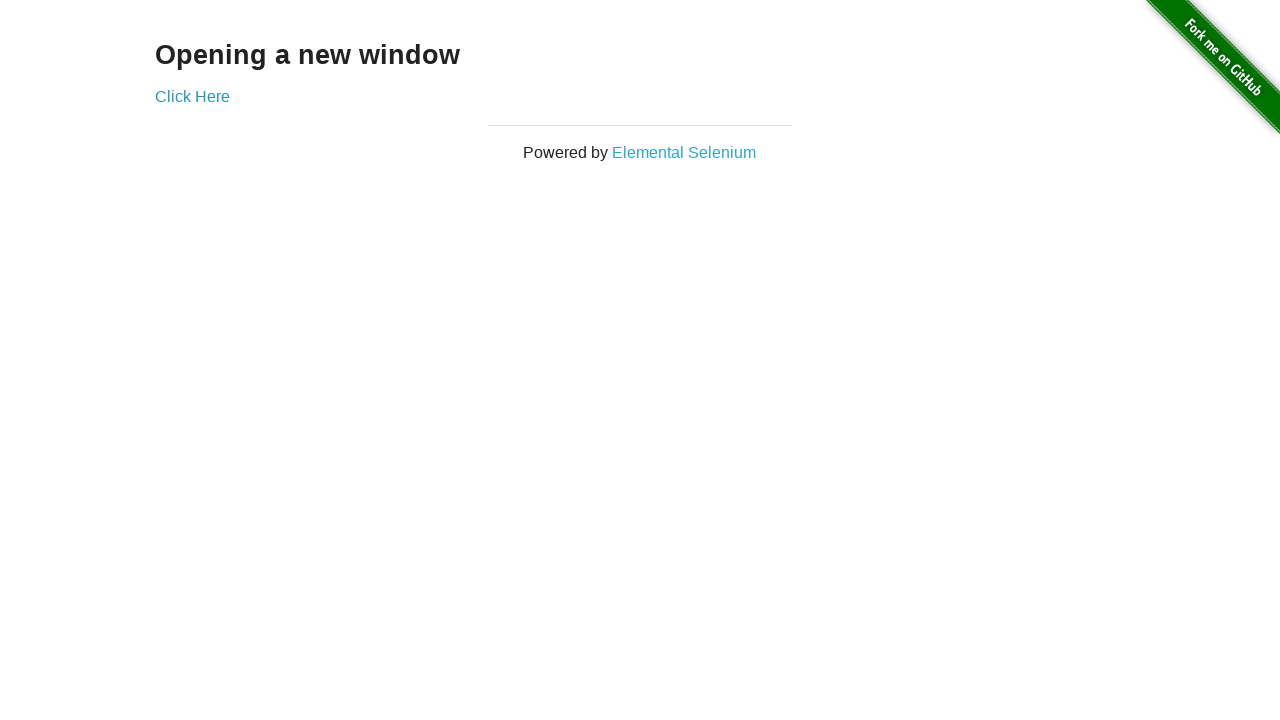

Brought original page to front
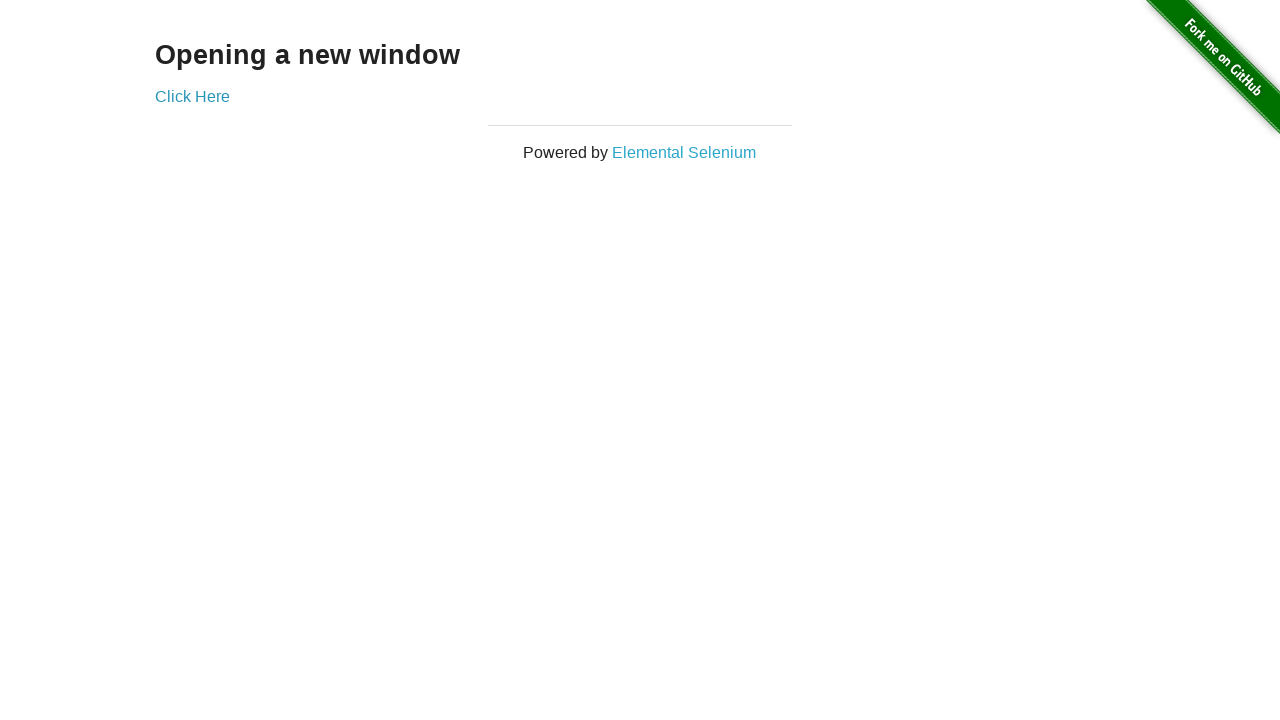

Brought new window page to front
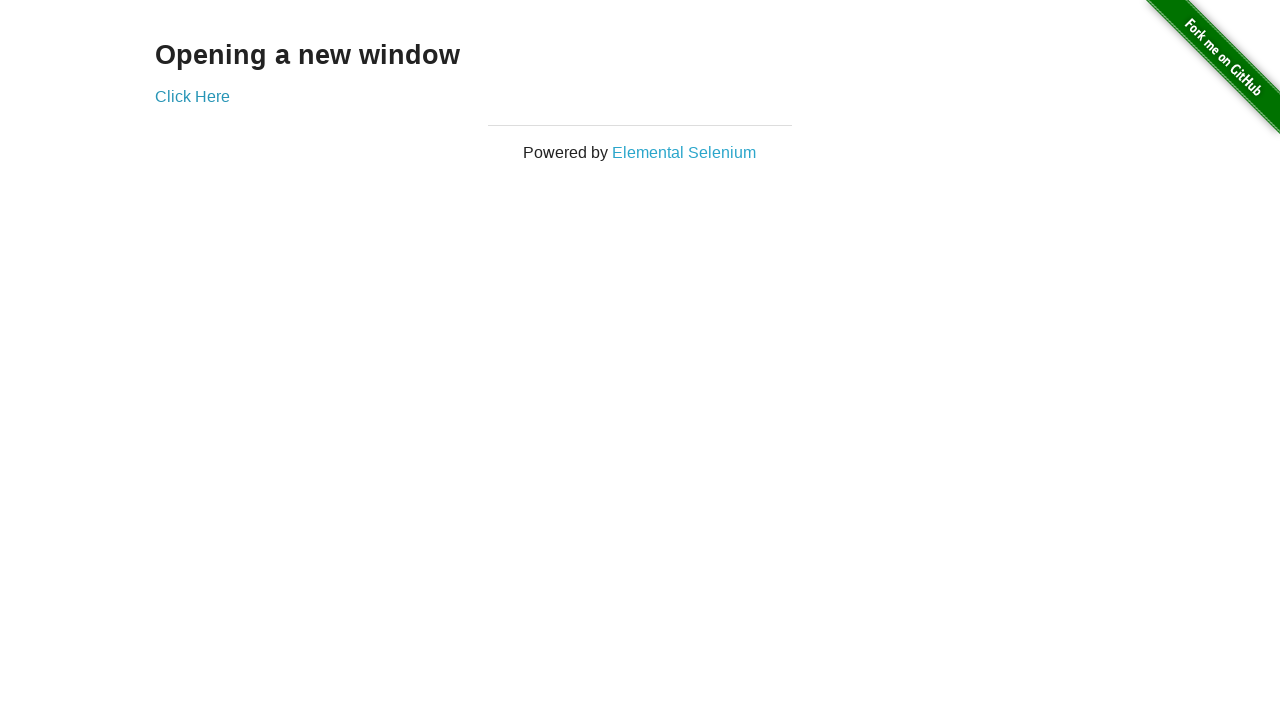

Brought original page to front again
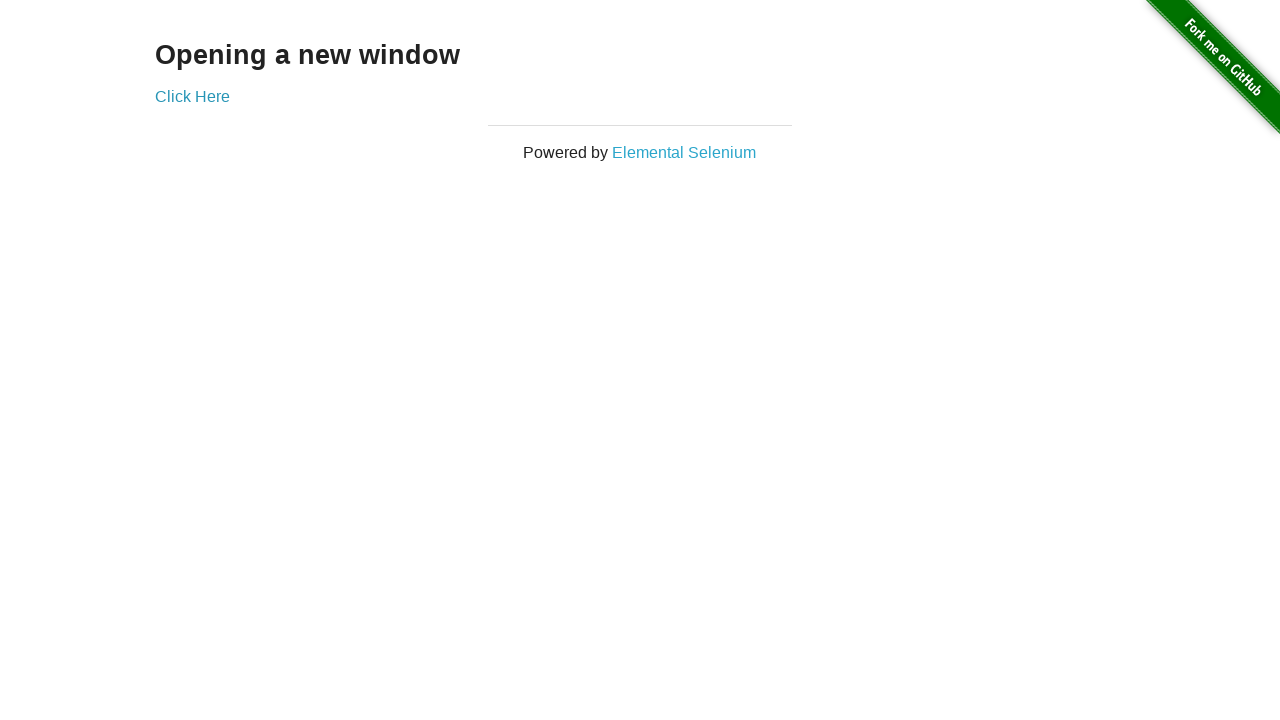

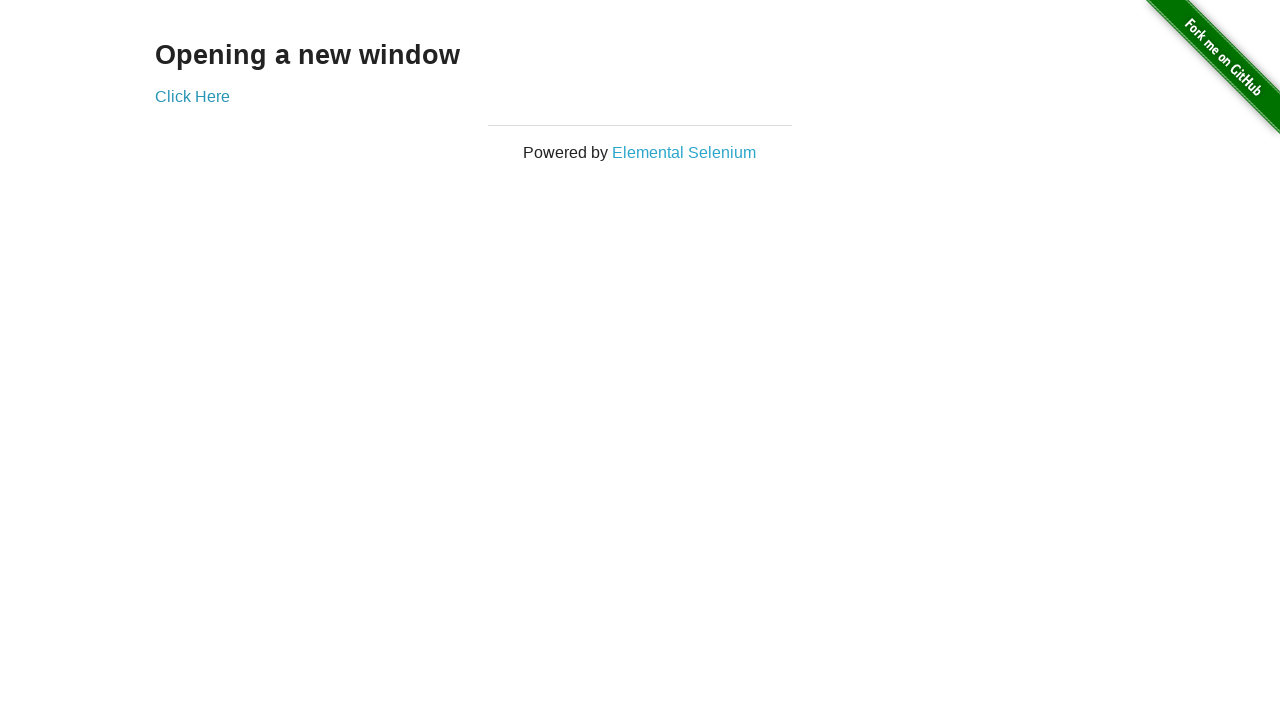